Tests link navigation by finding links in a footer column, opening each link in a new tab using Ctrl+Enter, then iterating through all opened tabs to verify they loaded correctly.

Starting URL: http://qaclickacademy.com/practice.php

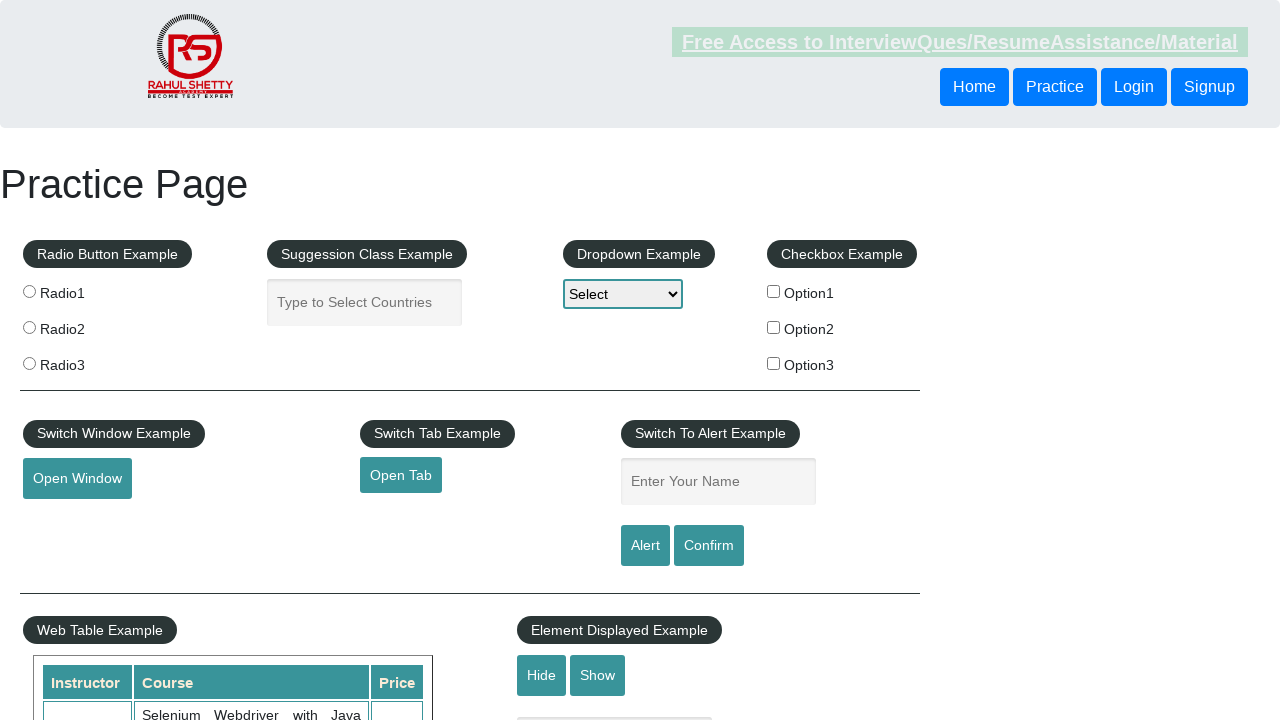

Waited for footer section with id 'gf-BIG' to load
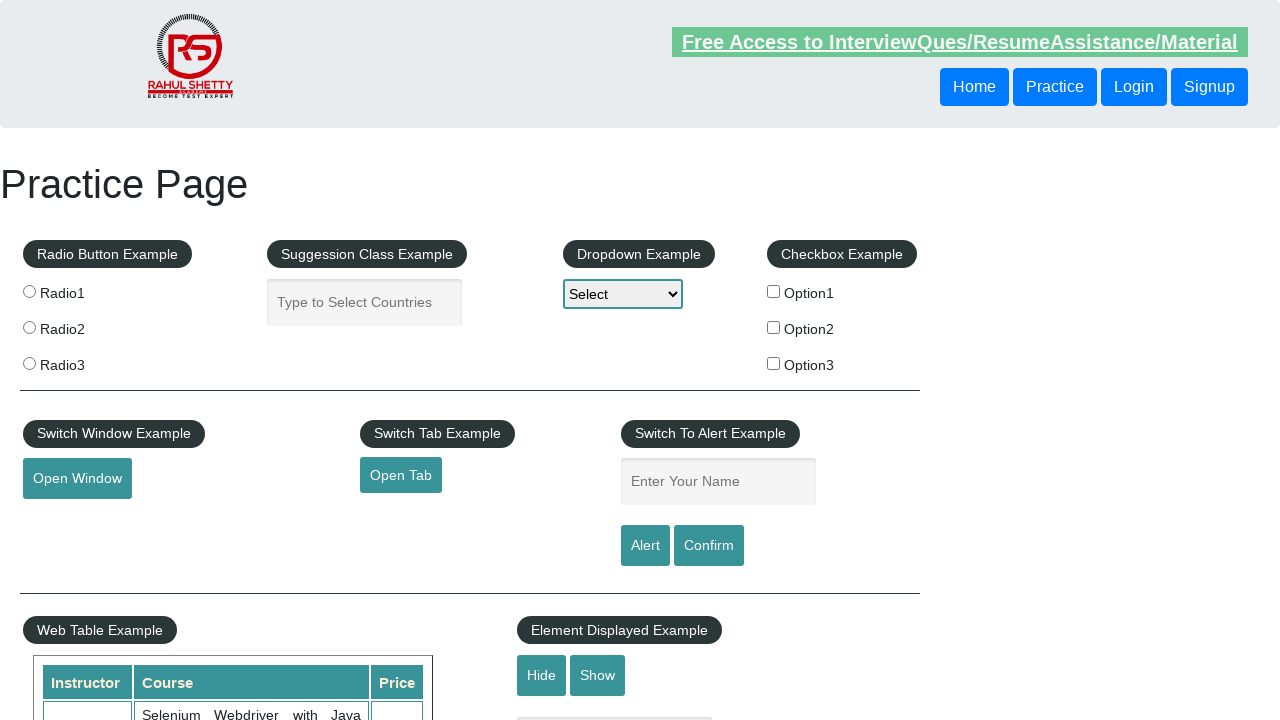

Located all links in the first footer column
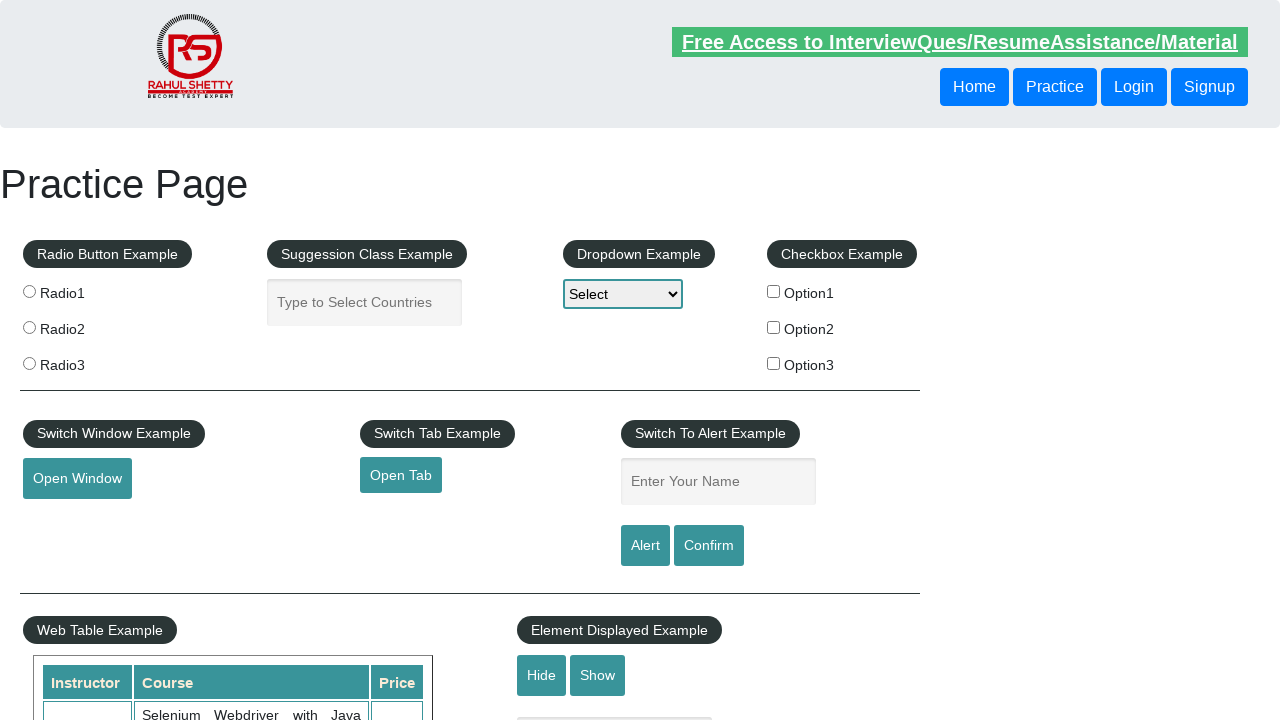

Found 5 links in the footer column
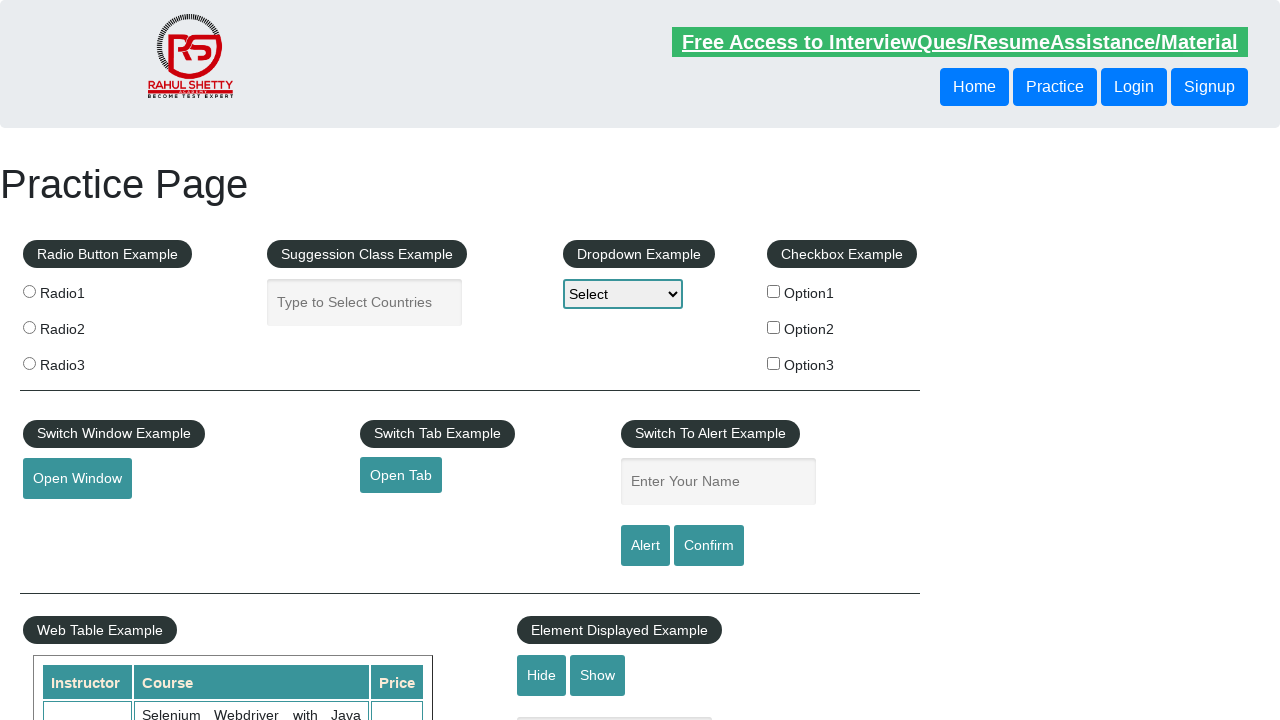

Opened link 1 in new tab using Ctrl+Click at (68, 520) on xpath=//div[@id='gf-BIG']//table/tbody/tr/td[1]/ul//a >> nth=1
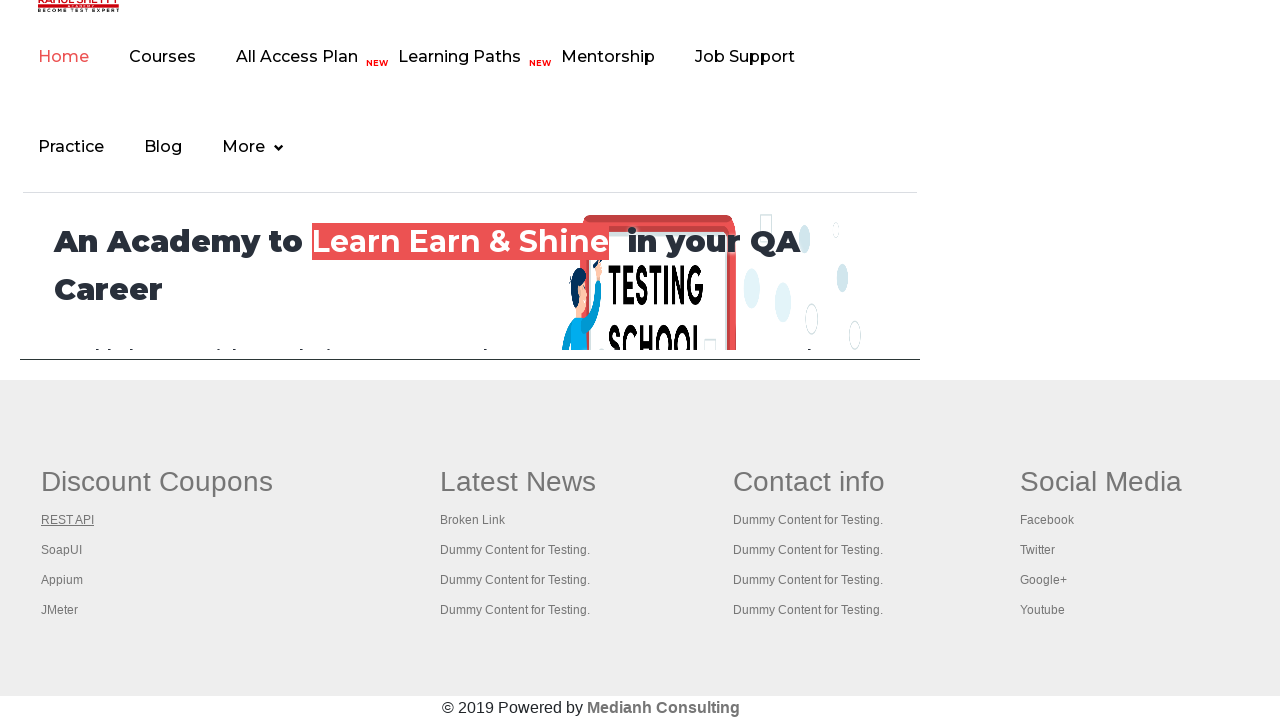

Waited 2 seconds for link 1 to load
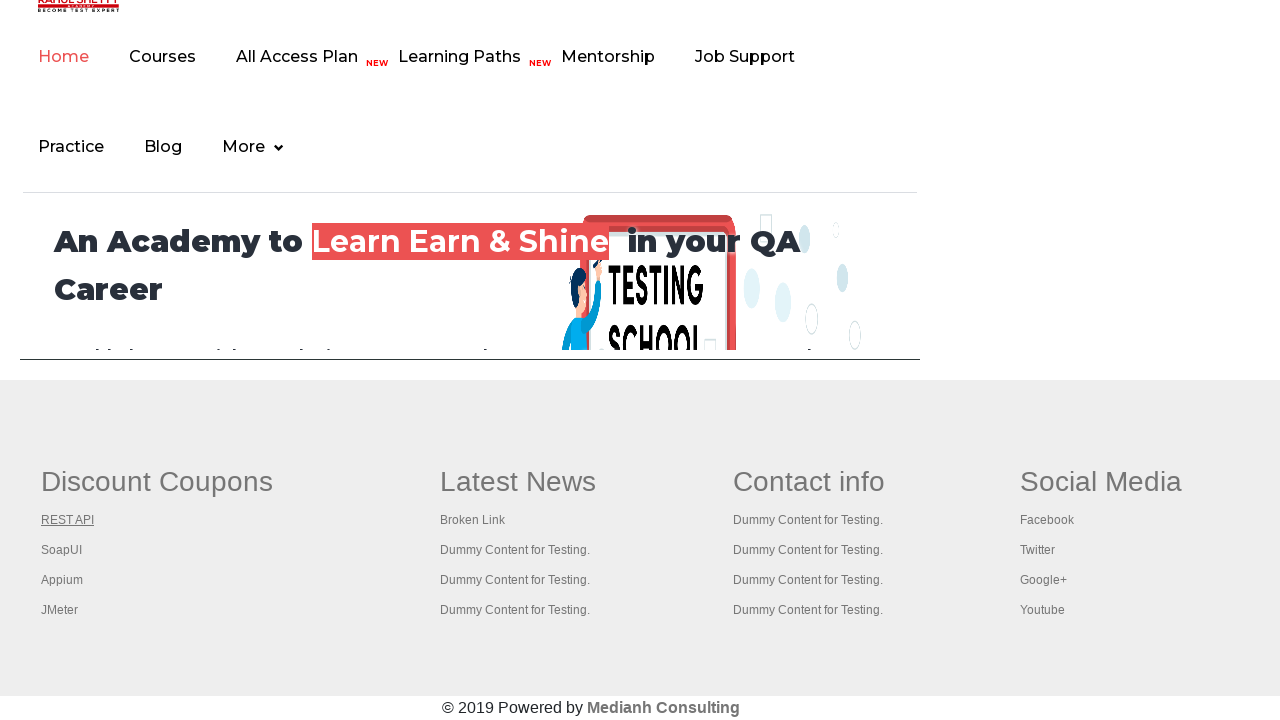

Opened link 2 in new tab using Ctrl+Click at (62, 550) on xpath=//div[@id='gf-BIG']//table/tbody/tr/td[1]/ul//a >> nth=2
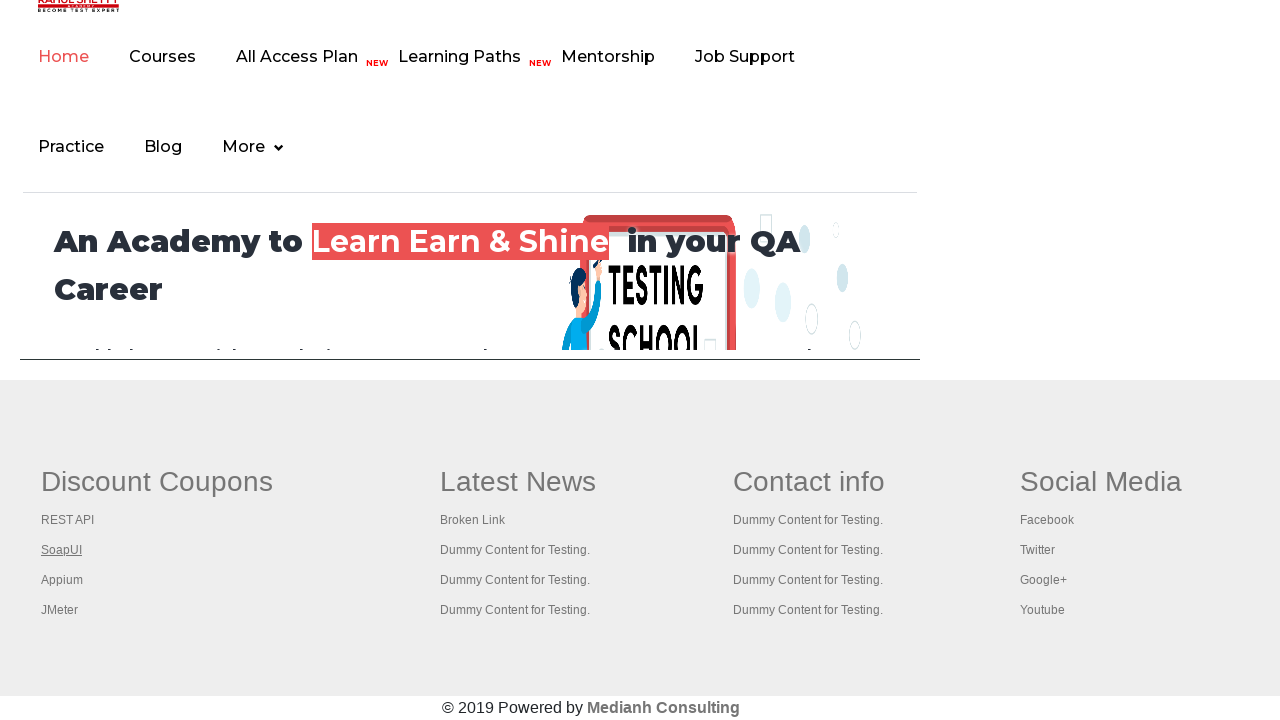

Waited 2 seconds for link 2 to load
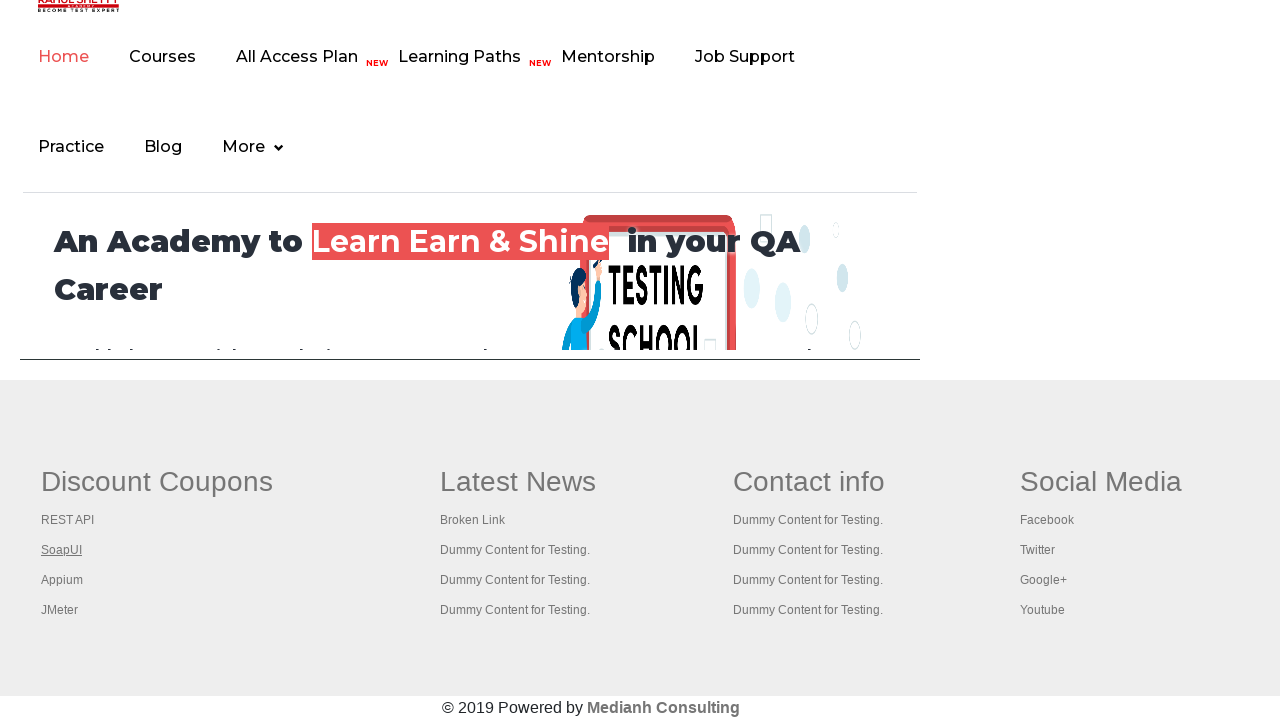

Opened link 3 in new tab using Ctrl+Click at (62, 580) on xpath=//div[@id='gf-BIG']//table/tbody/tr/td[1]/ul//a >> nth=3
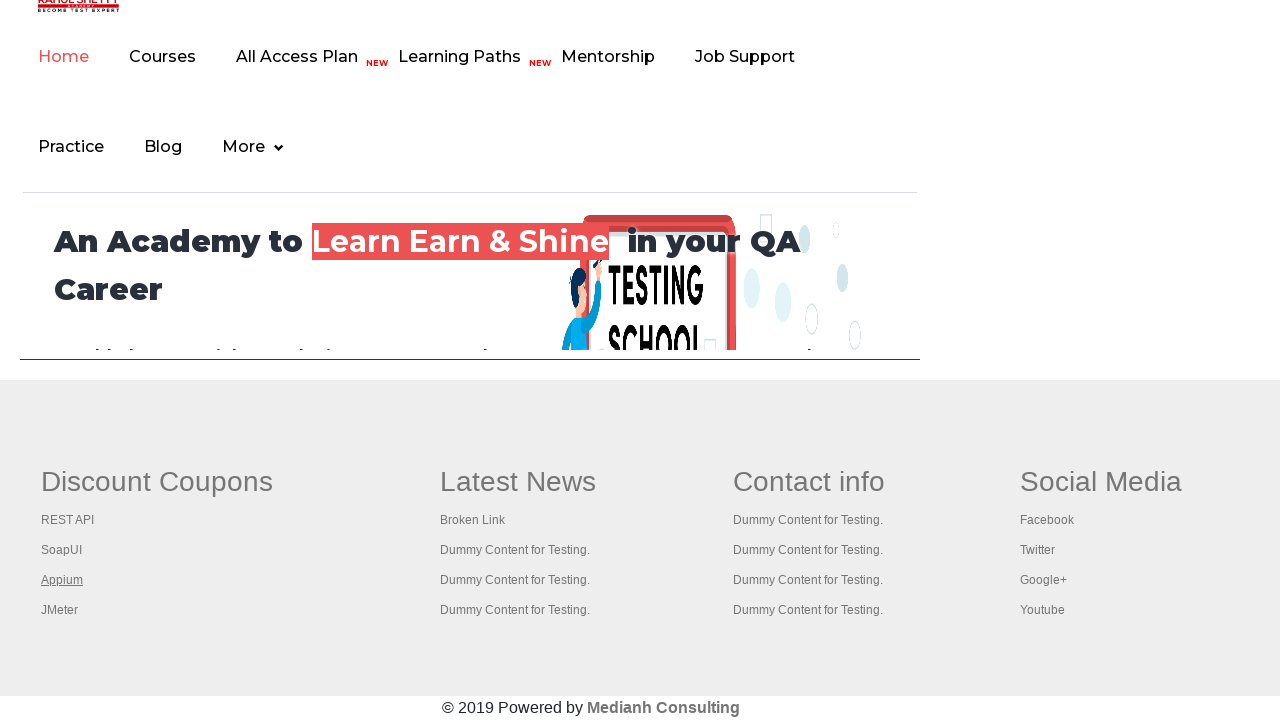

Waited 2 seconds for link 3 to load
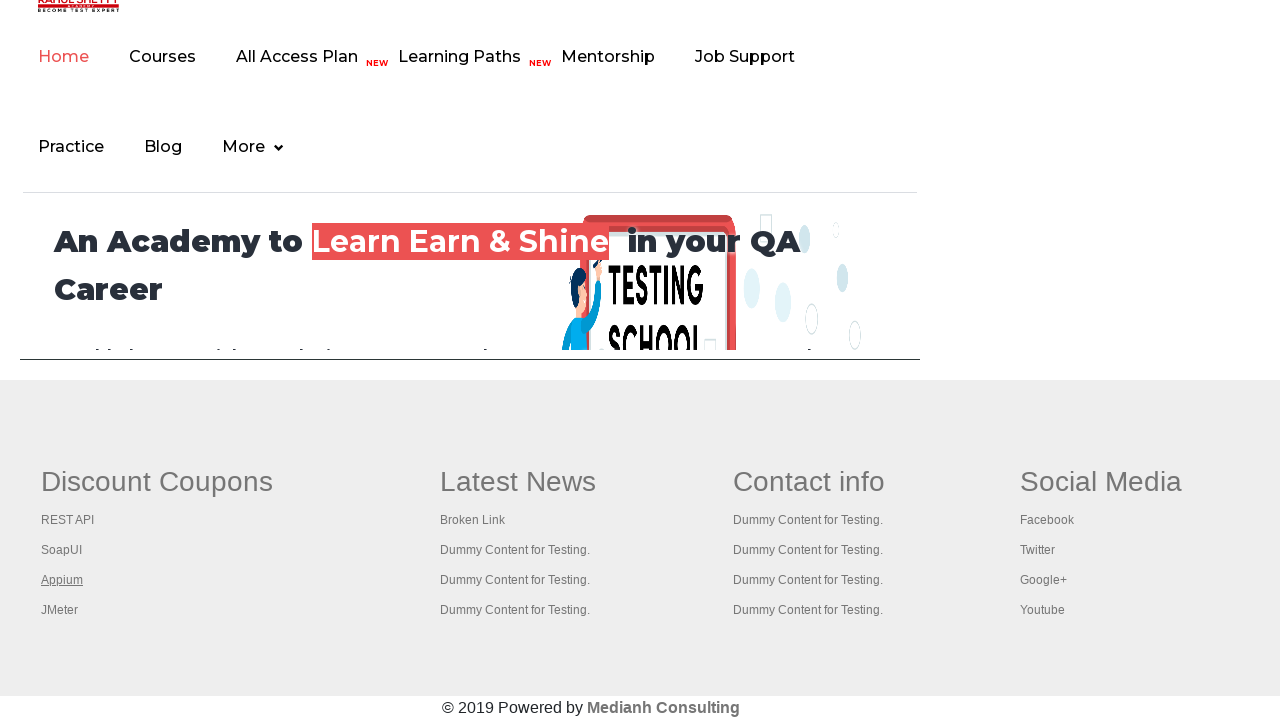

Opened link 4 in new tab using Ctrl+Click at (60, 610) on xpath=//div[@id='gf-BIG']//table/tbody/tr/td[1]/ul//a >> nth=4
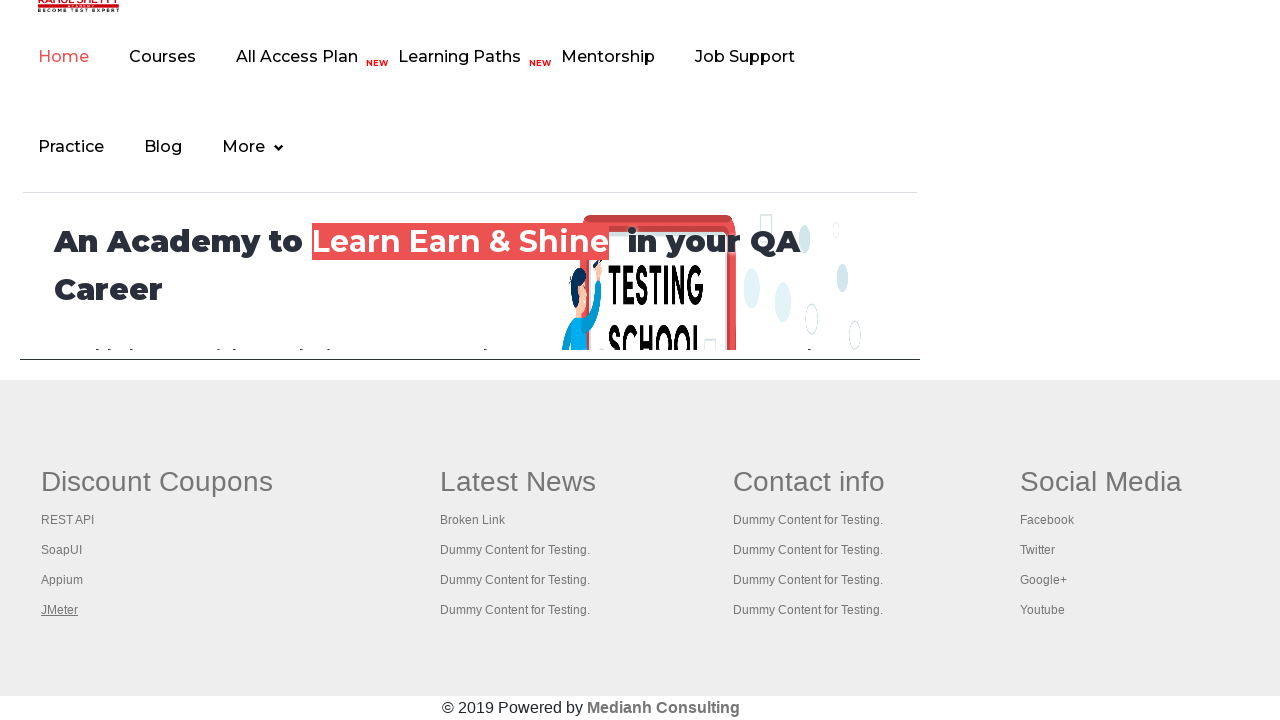

Waited 2 seconds for link 4 to load
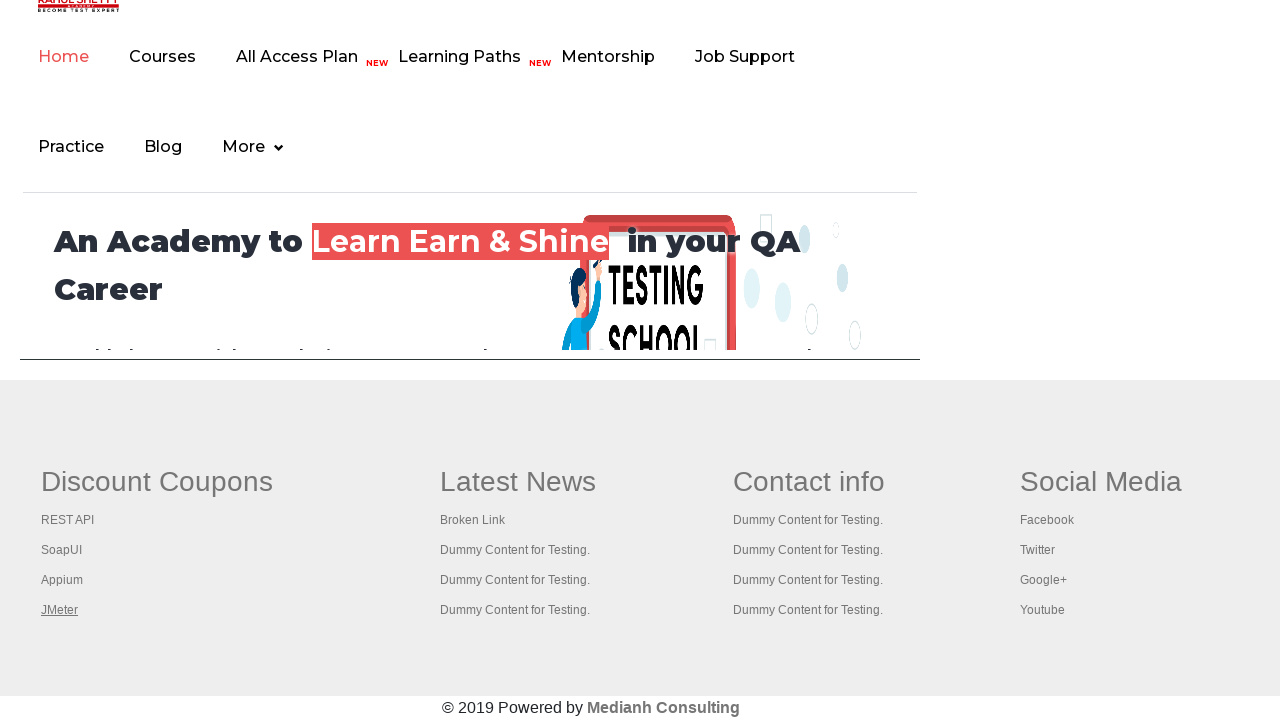

Retrieved all opened tabs (5 total)
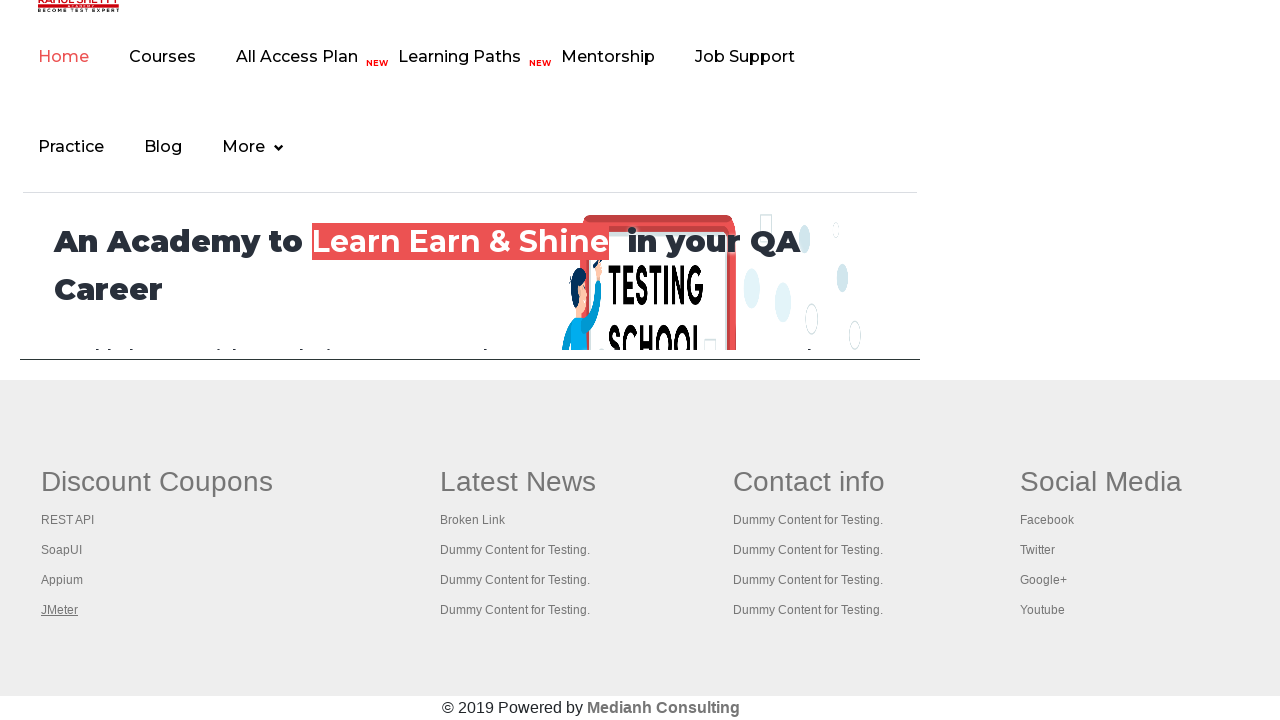

Switched to tab 1 and brought it to front
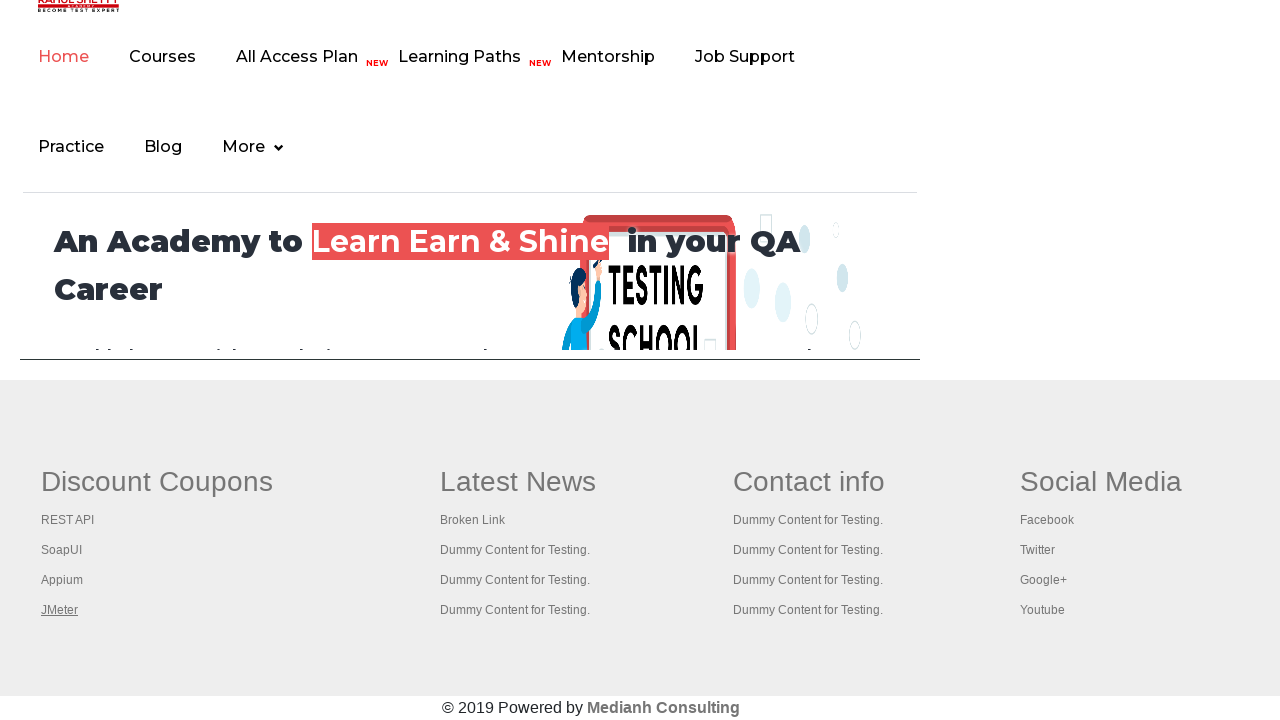

Tab 1 reached domcontentloaded state
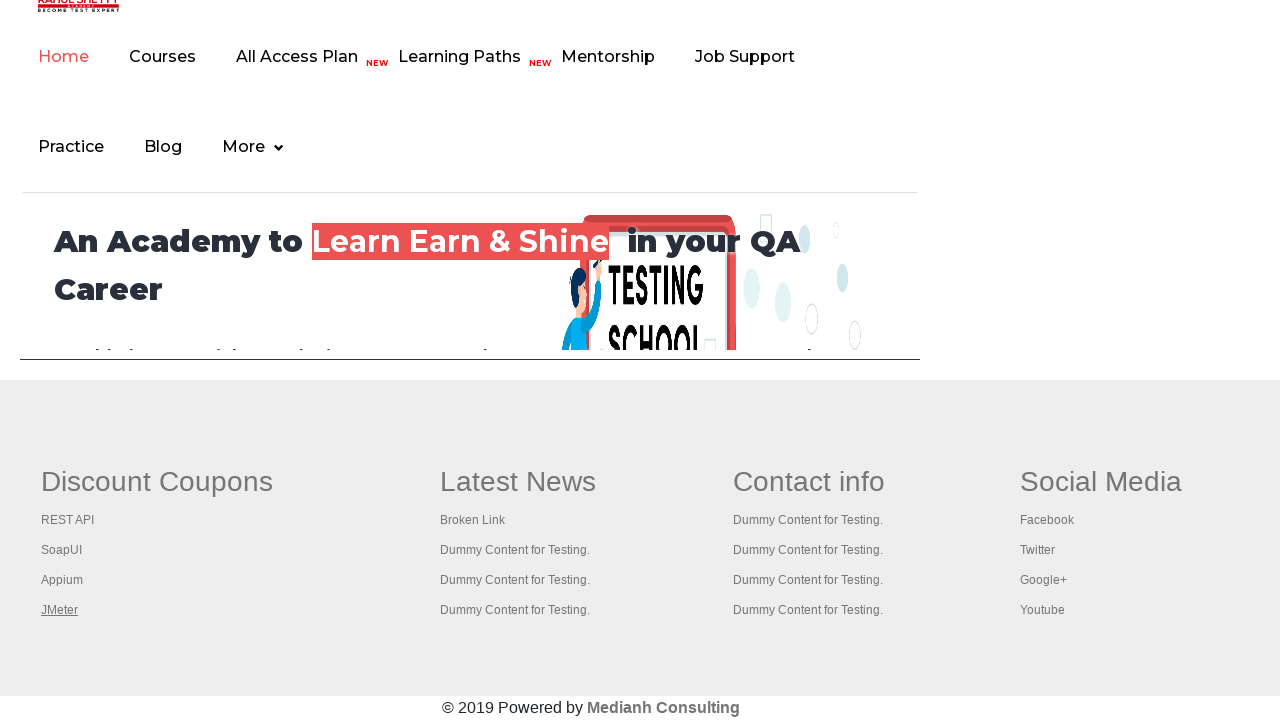

Switched to tab 2 and brought it to front
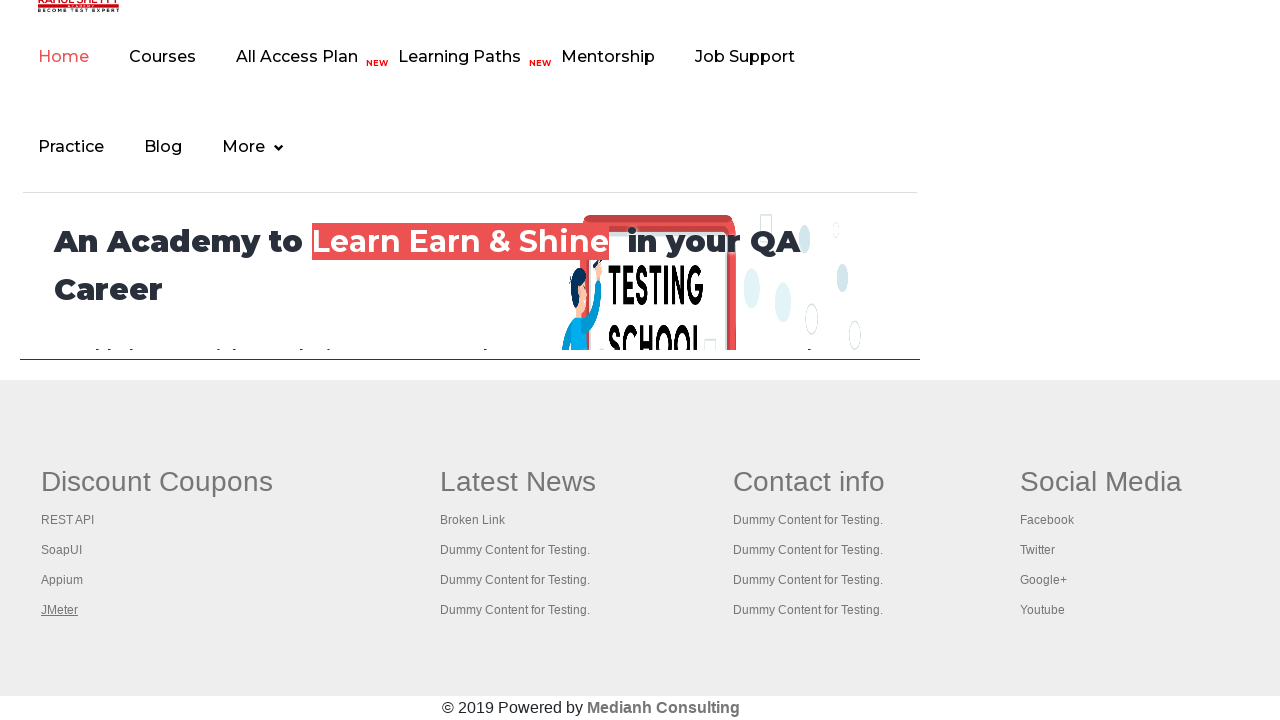

Tab 2 reached domcontentloaded state
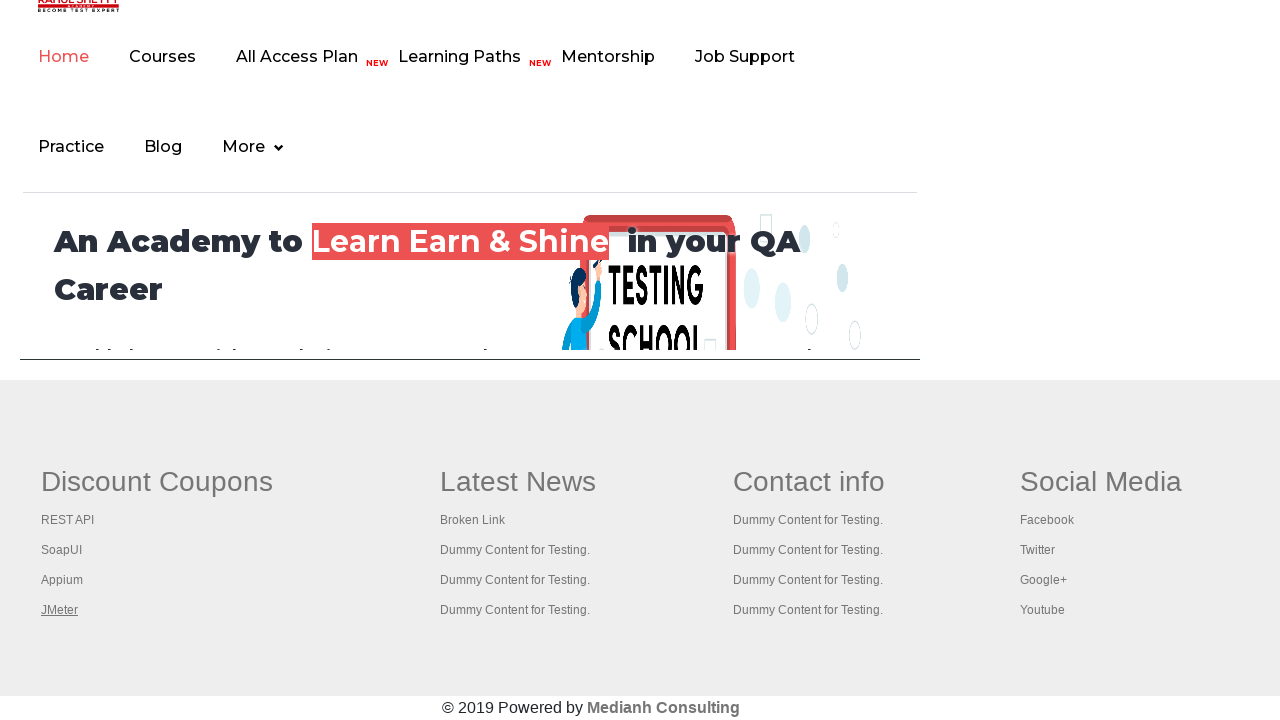

Switched to tab 3 and brought it to front
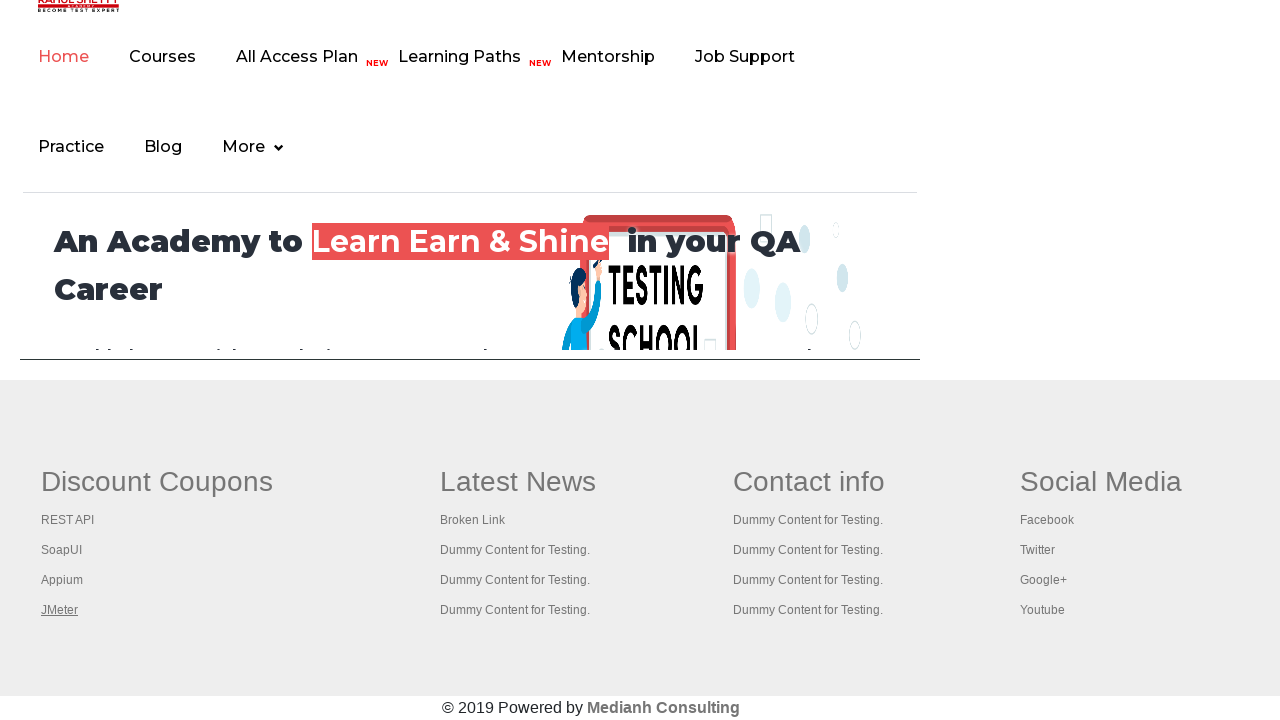

Tab 3 reached domcontentloaded state
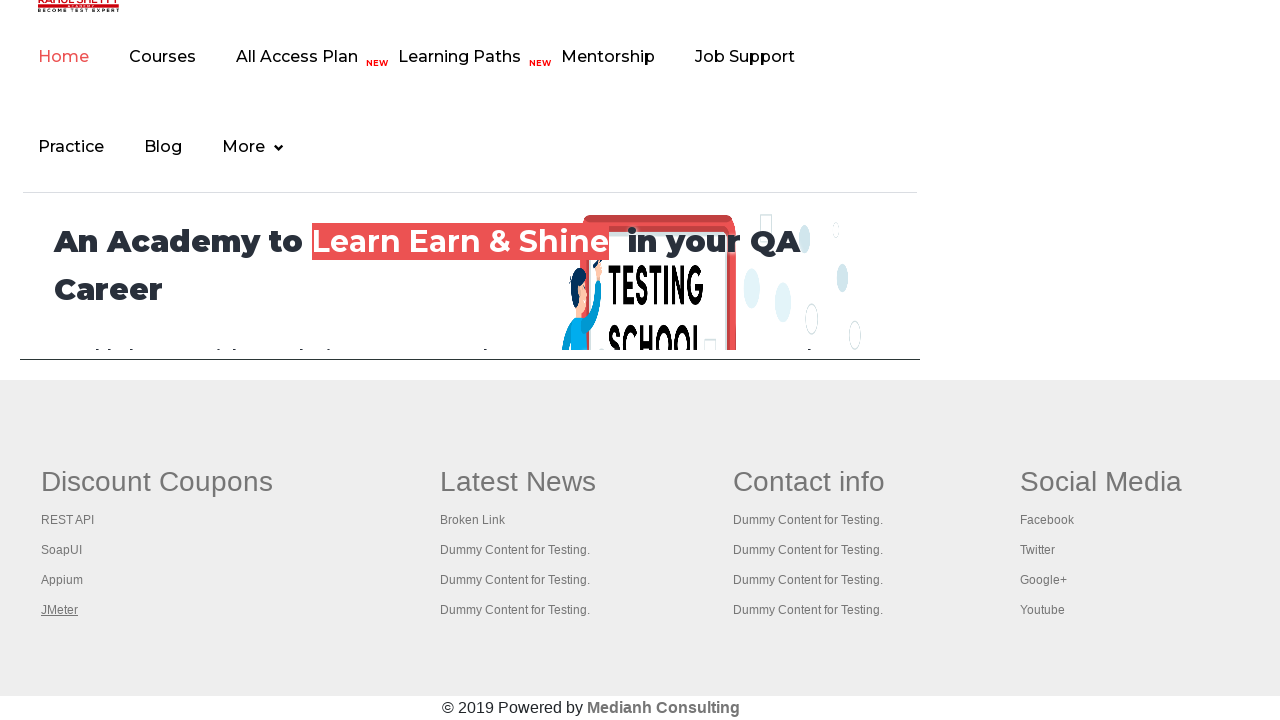

Switched to tab 4 and brought it to front
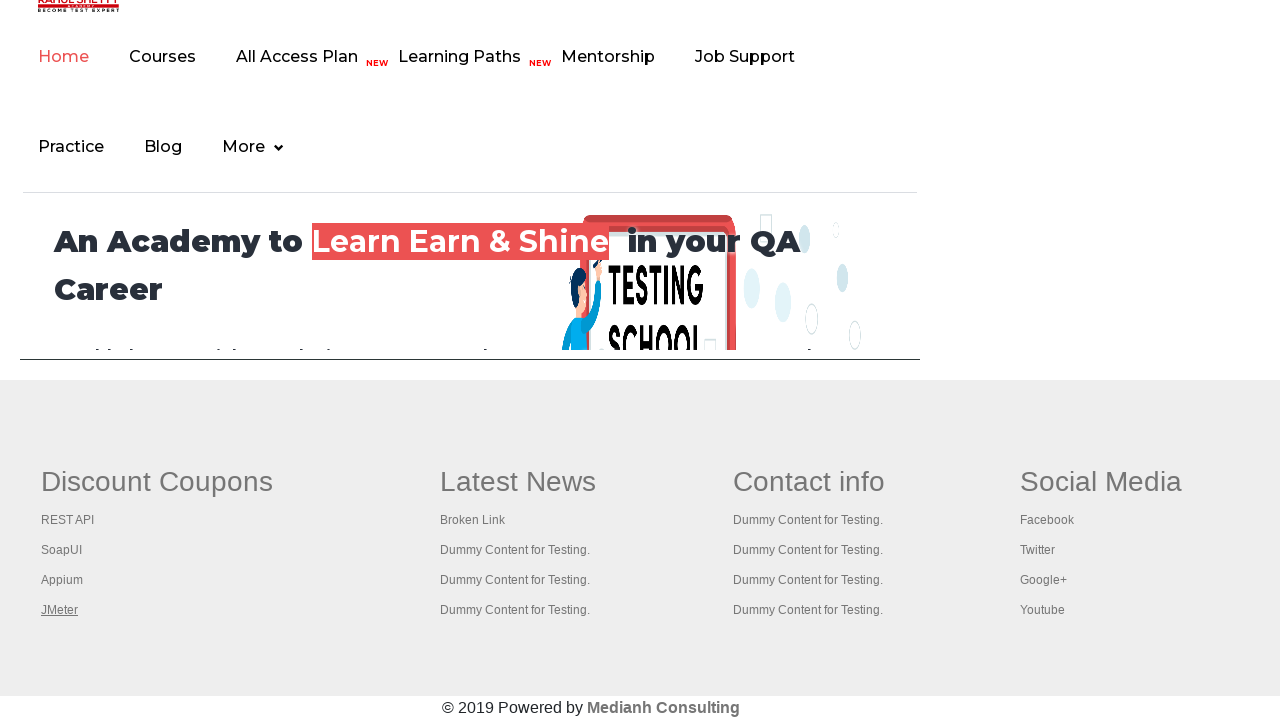

Tab 4 reached domcontentloaded state
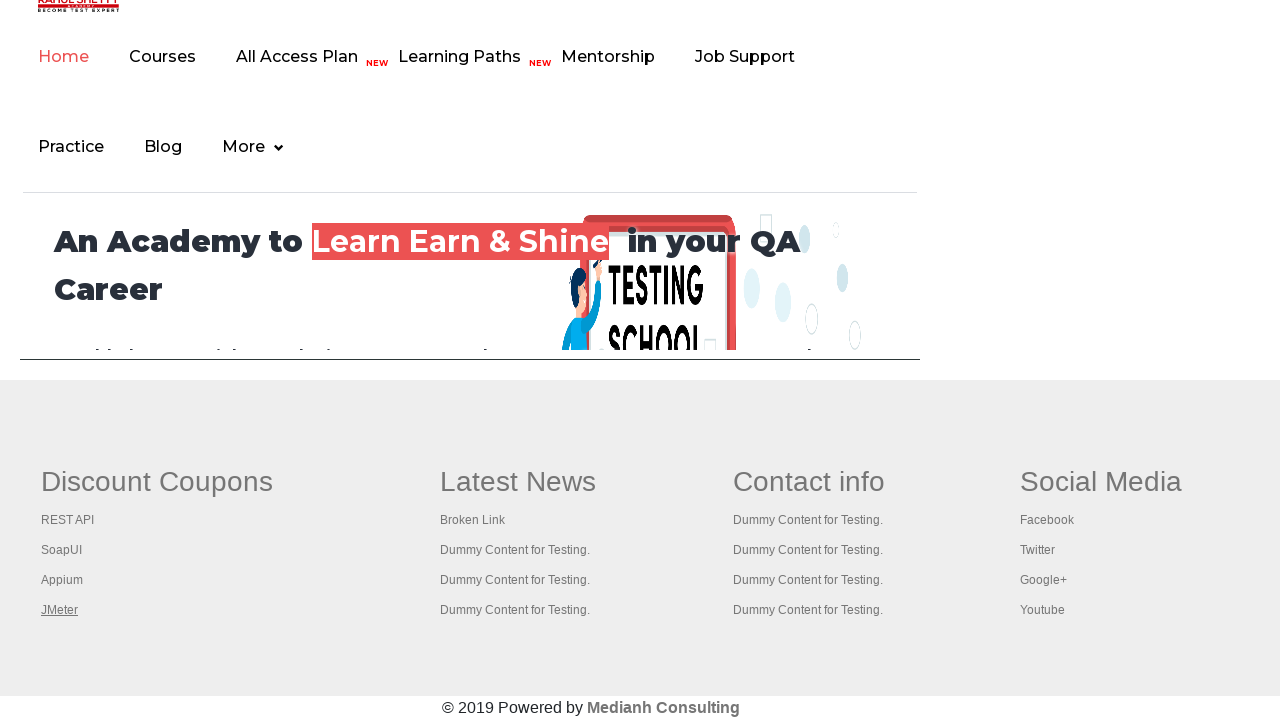

Switched to tab 5 and brought it to front
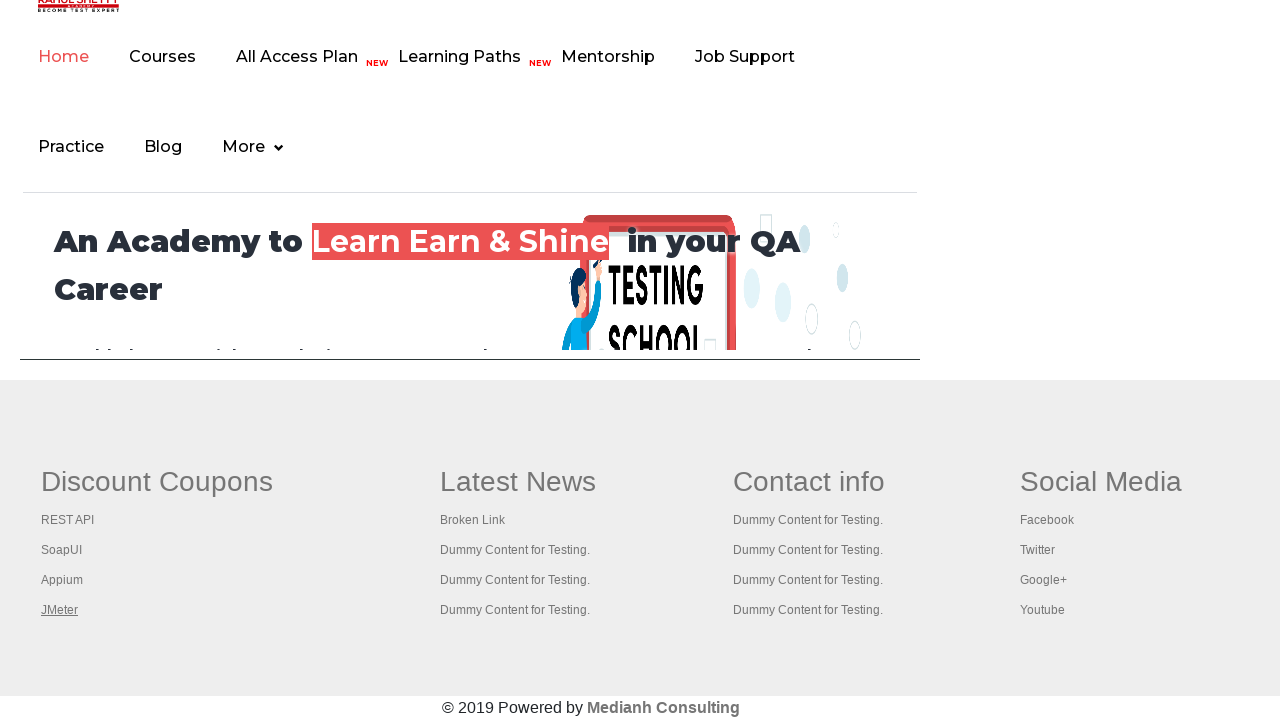

Tab 5 reached domcontentloaded state
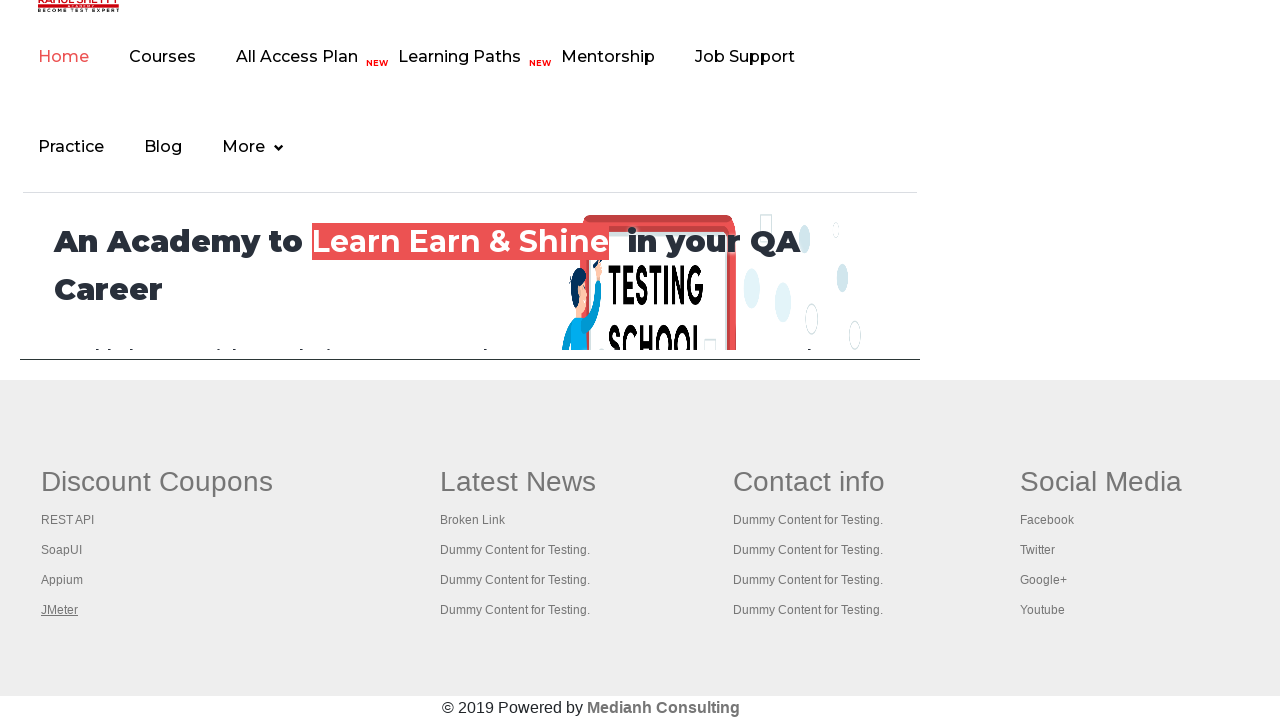

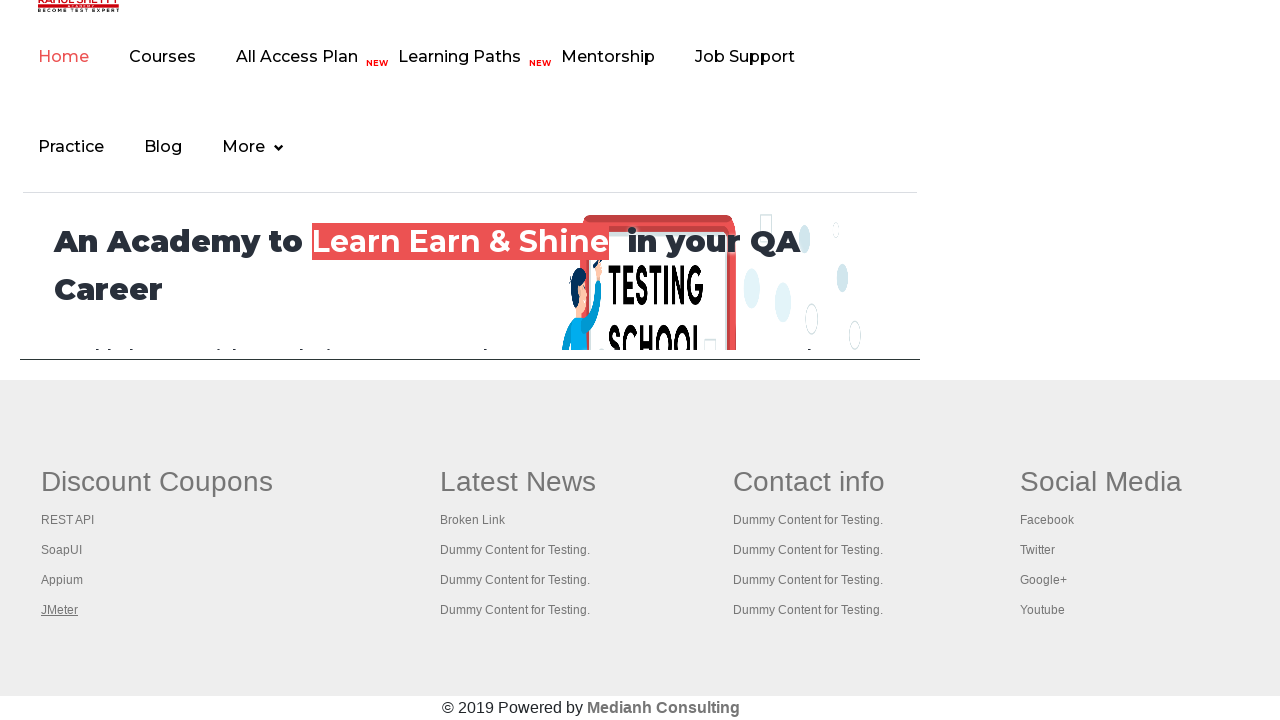